Tests navigation on a financial stock gainers page by loading a table, clicking on the "Group M" link to switch categories, and verifying the new table loads.

Starting URL: https://money.rediff.com/gainers/bsc/daily/groupa

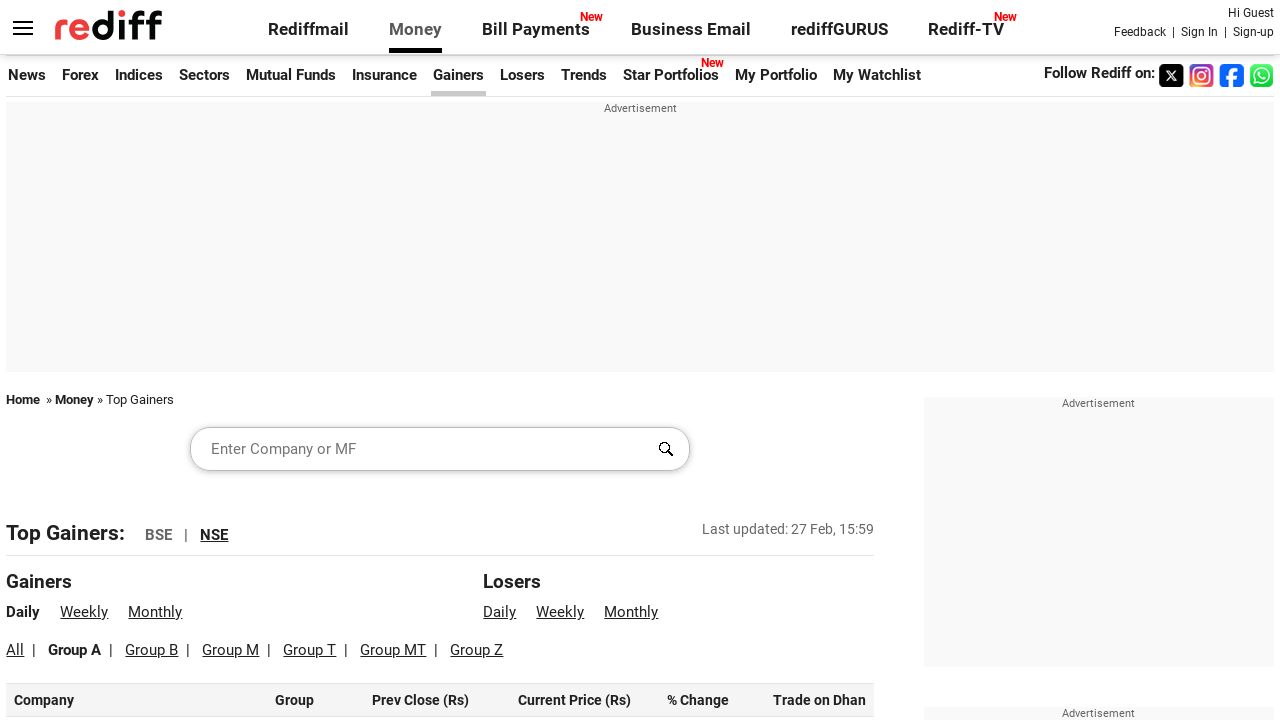

Table header loaded on financial stock gainers page
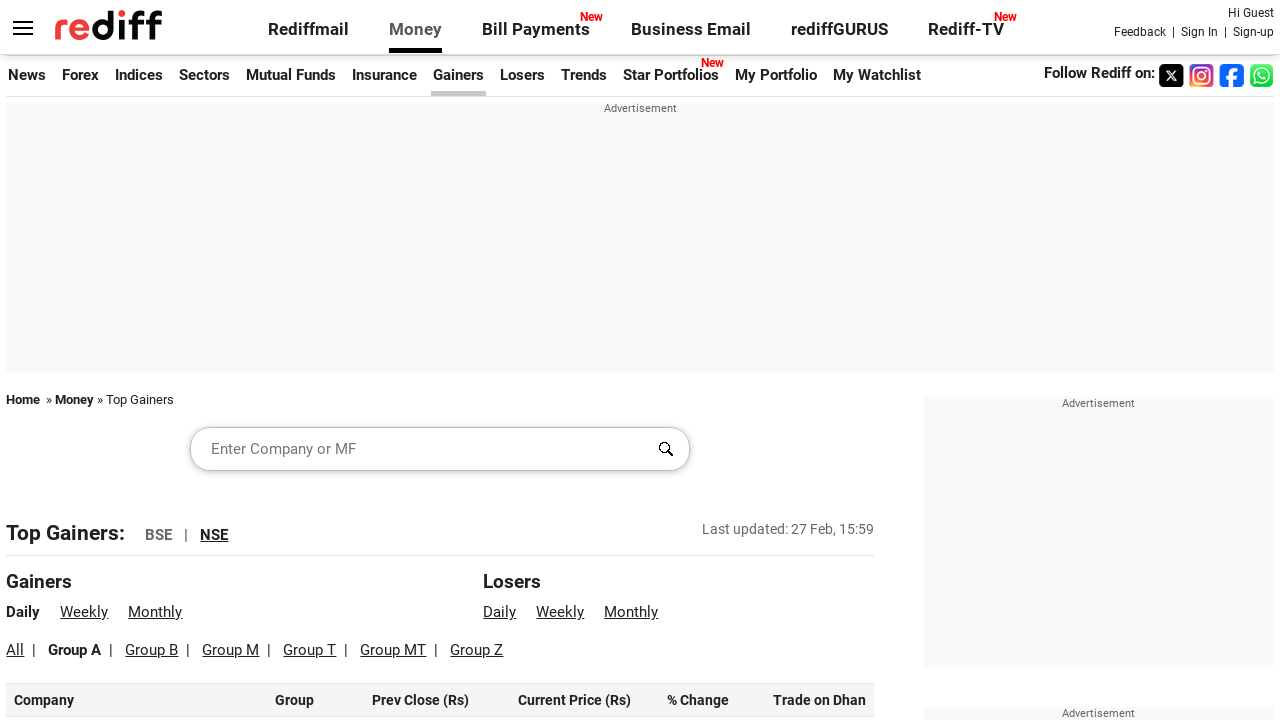

Table rows loaded with stock data
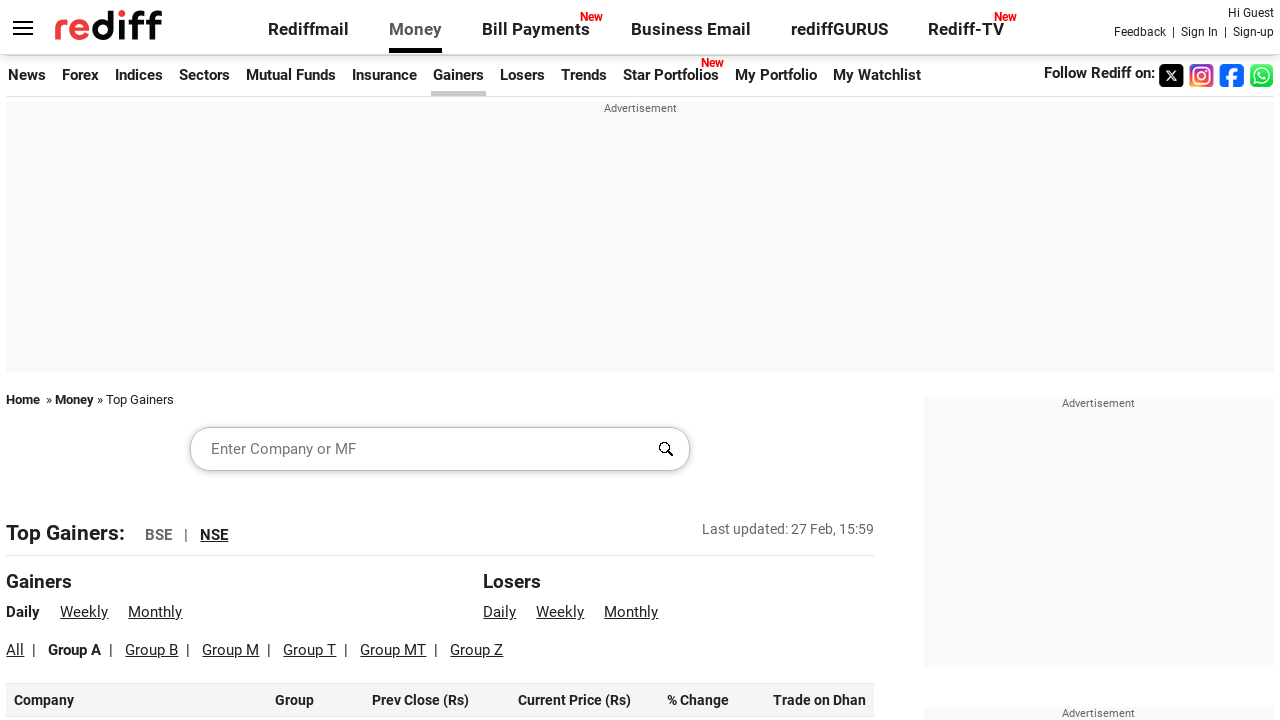

Clicked on 'Group M' link to switch stock category at (231, 650) on xpath=//a[normalize-space()='Group M']
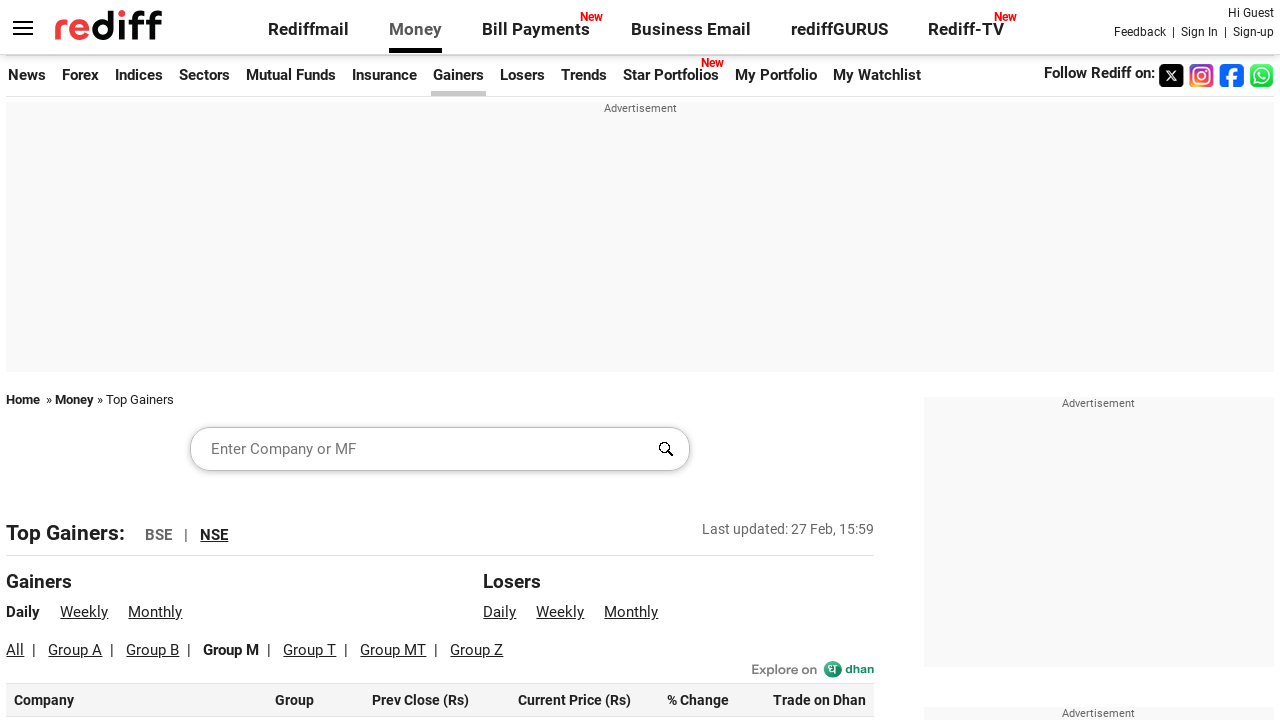

New table loaded successfully after switching to Group M
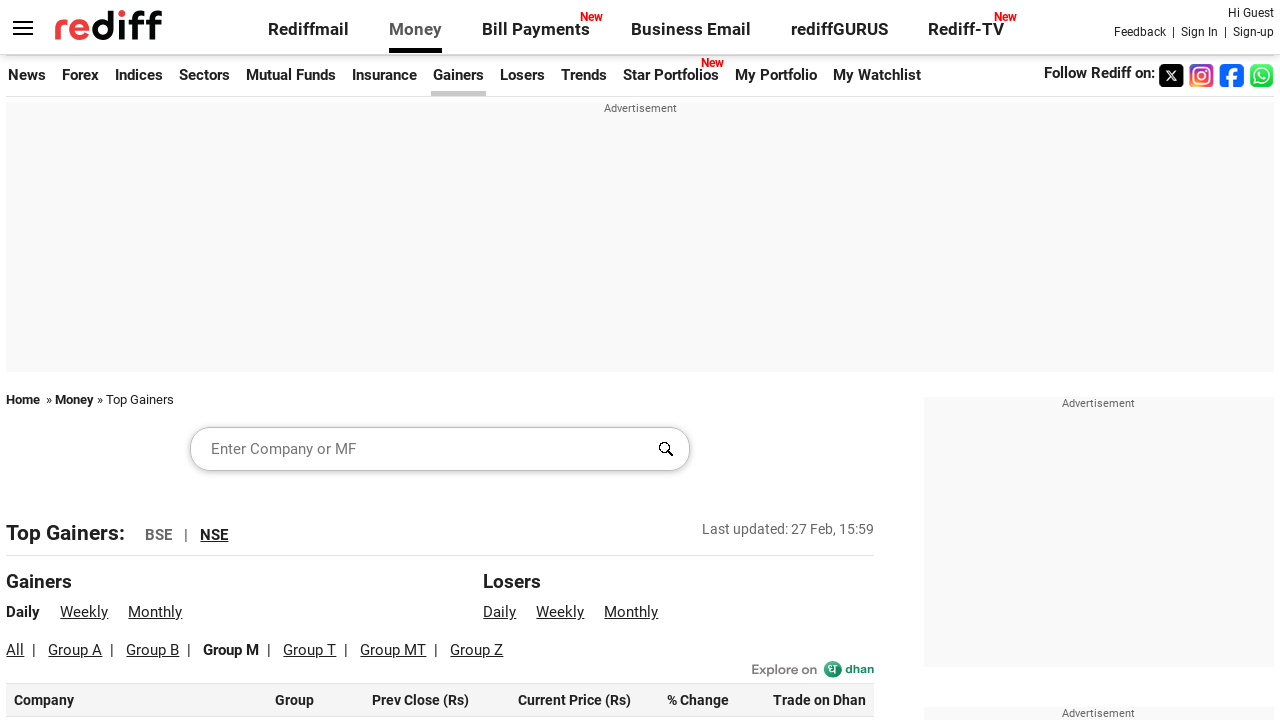

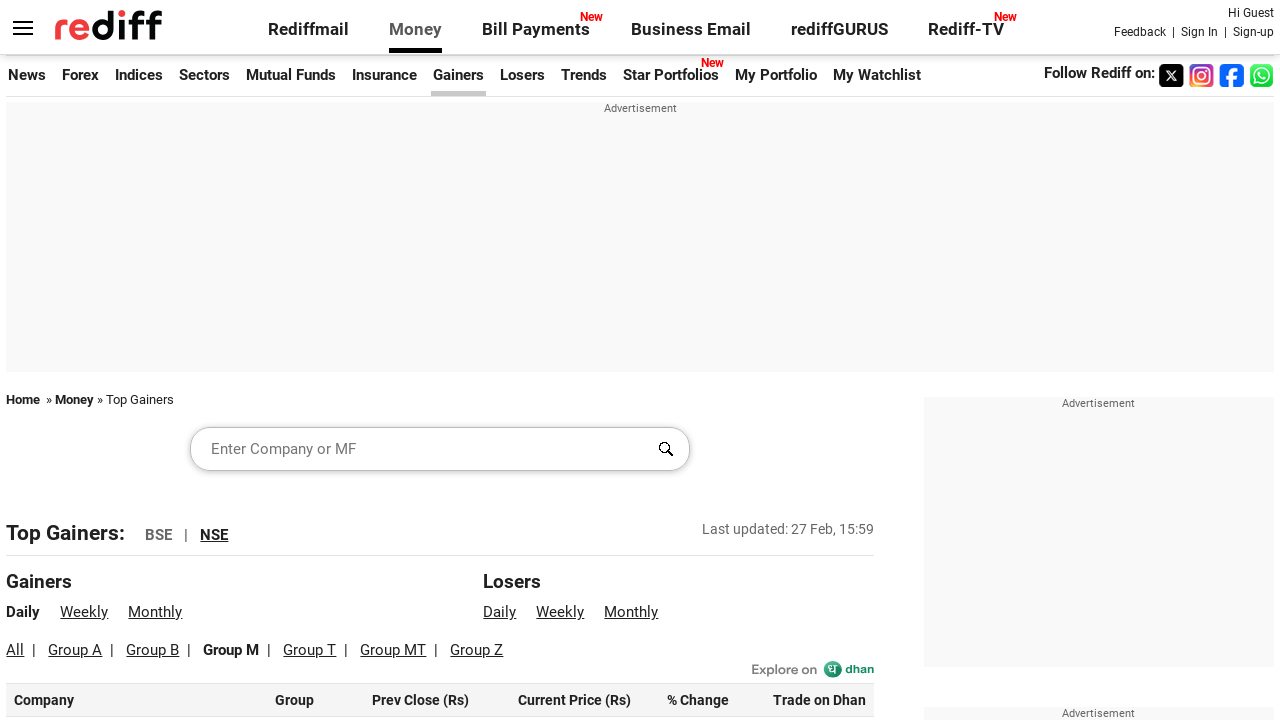